Tests drag and drop functionality on jQuery UI demo page by dragging an element into a drop zone within an iframe, then navigating to another section

Starting URL: https://jqueryui.com/droppable/

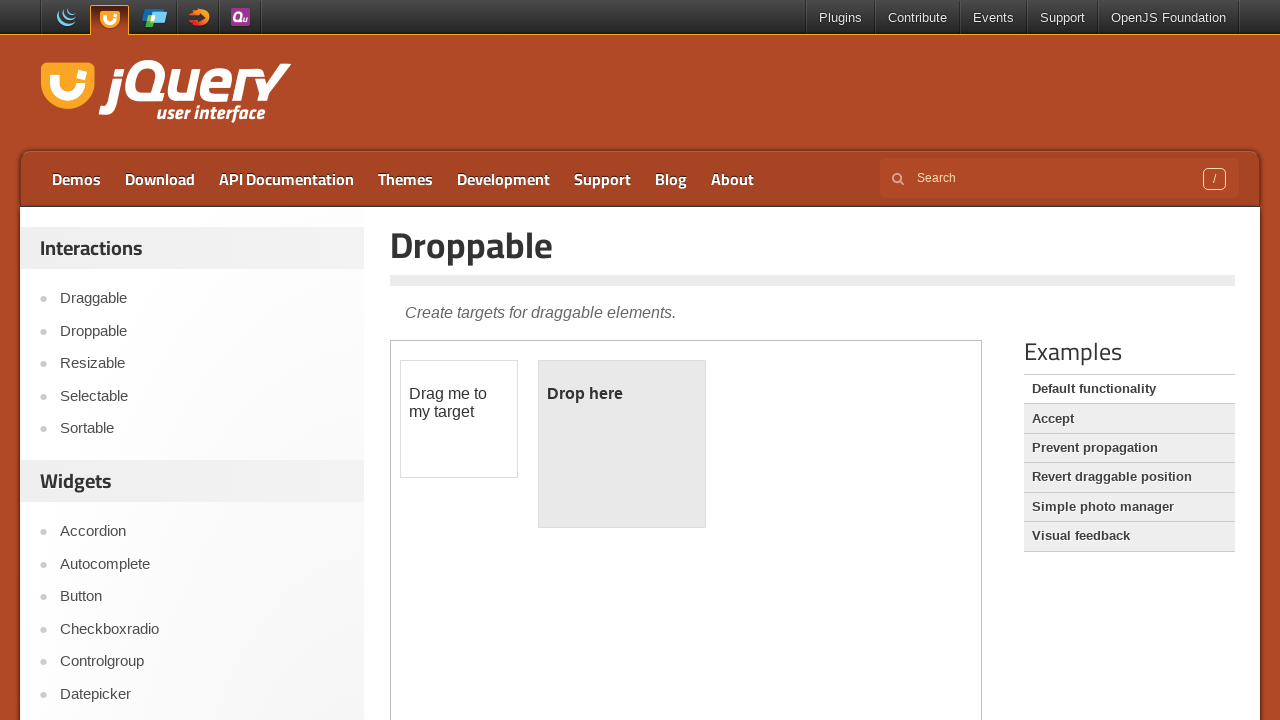

Waited for draggable element to load in iframe
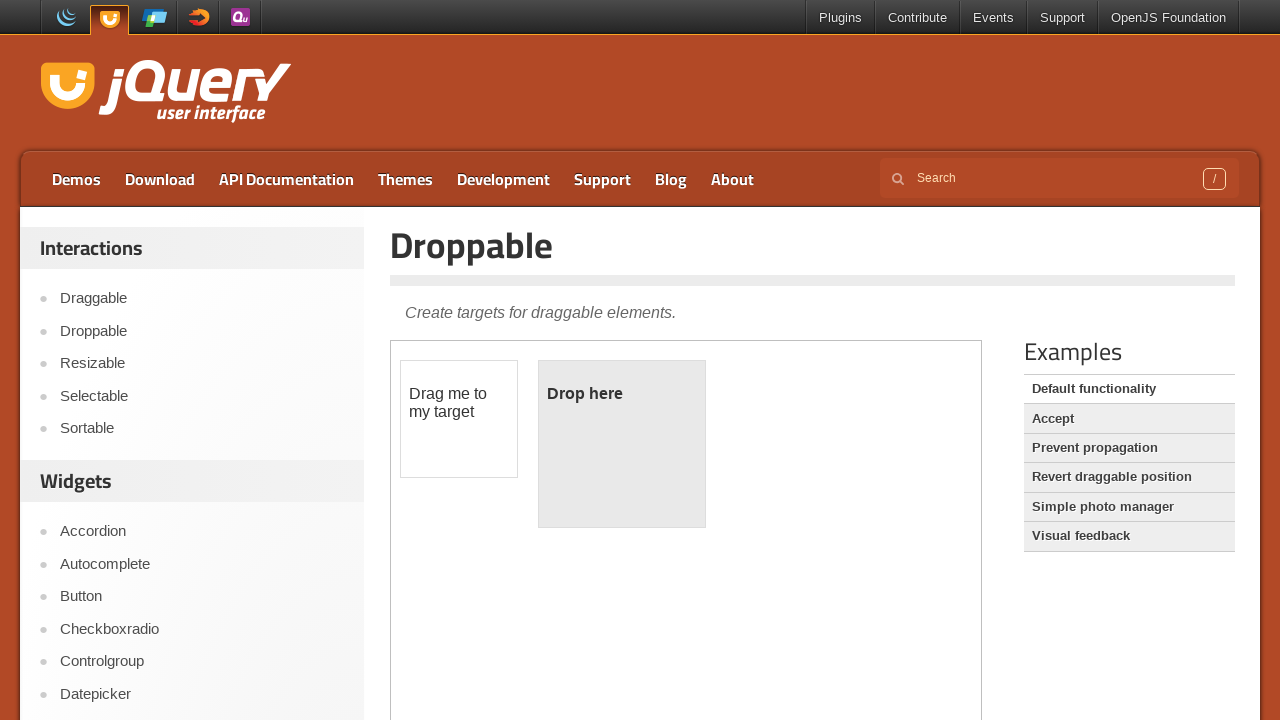

Accessed the demo iframe (second frame)
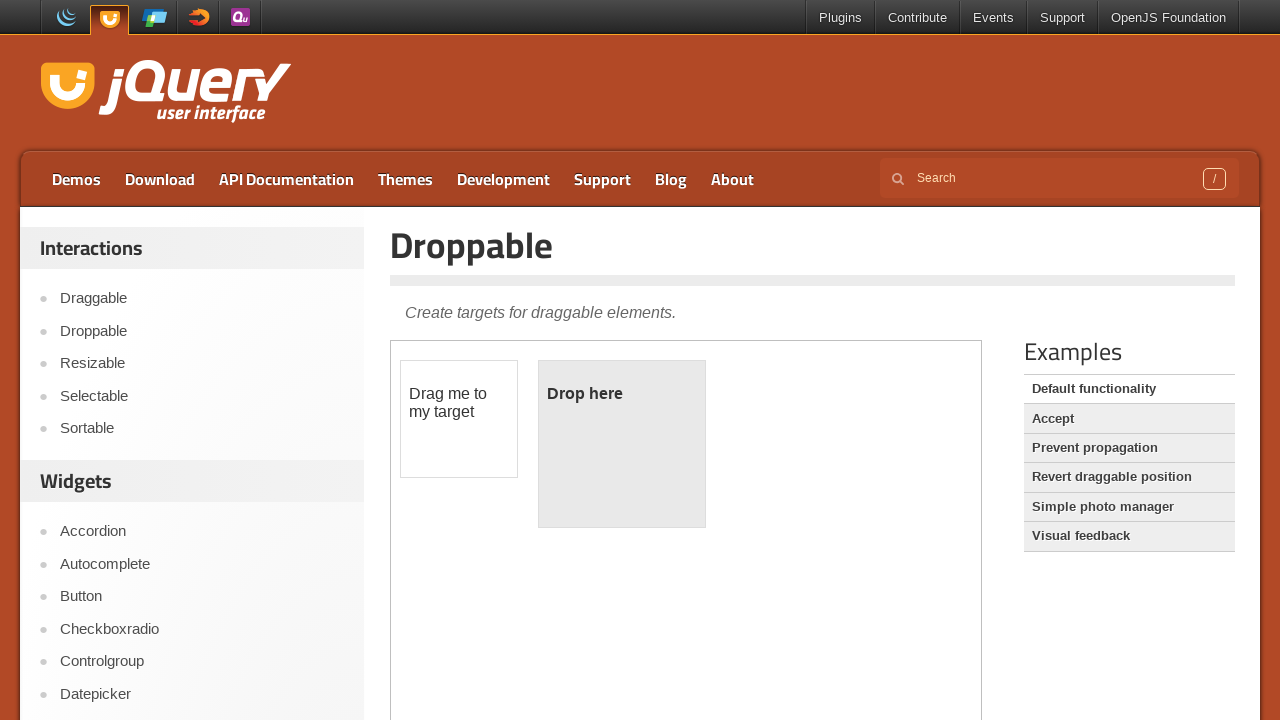

Located the draggable element
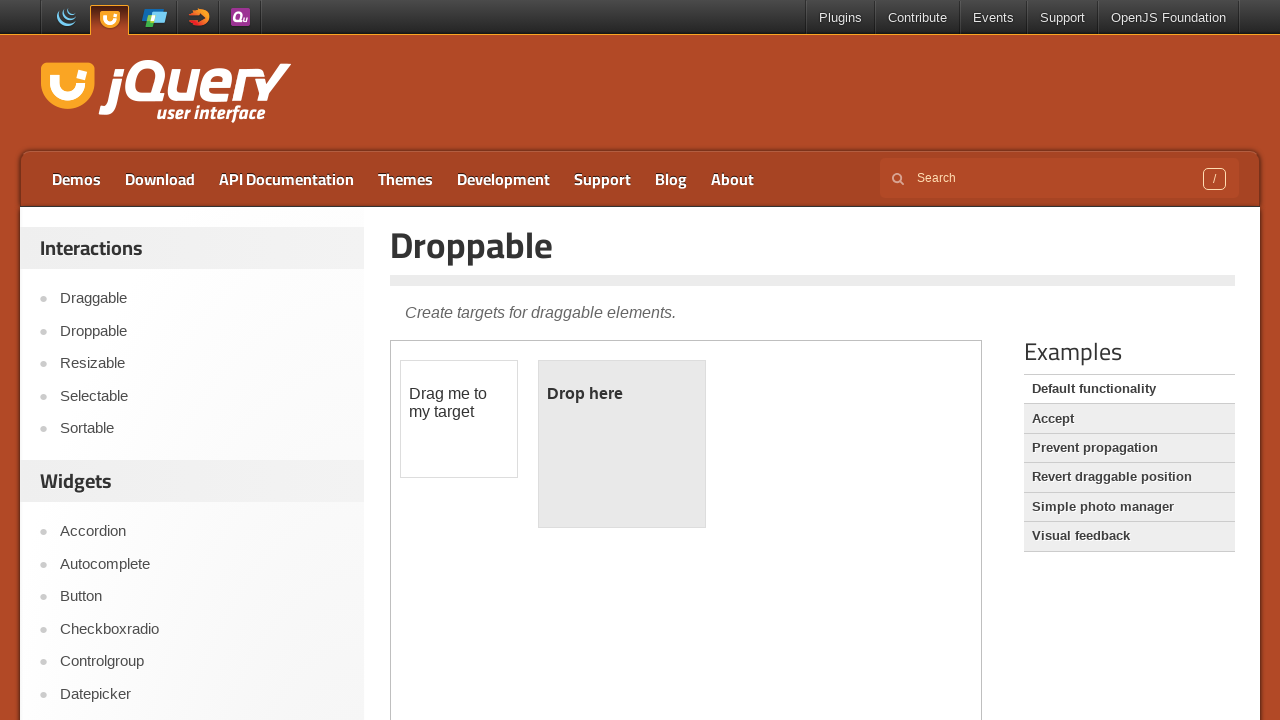

Located the droppable element
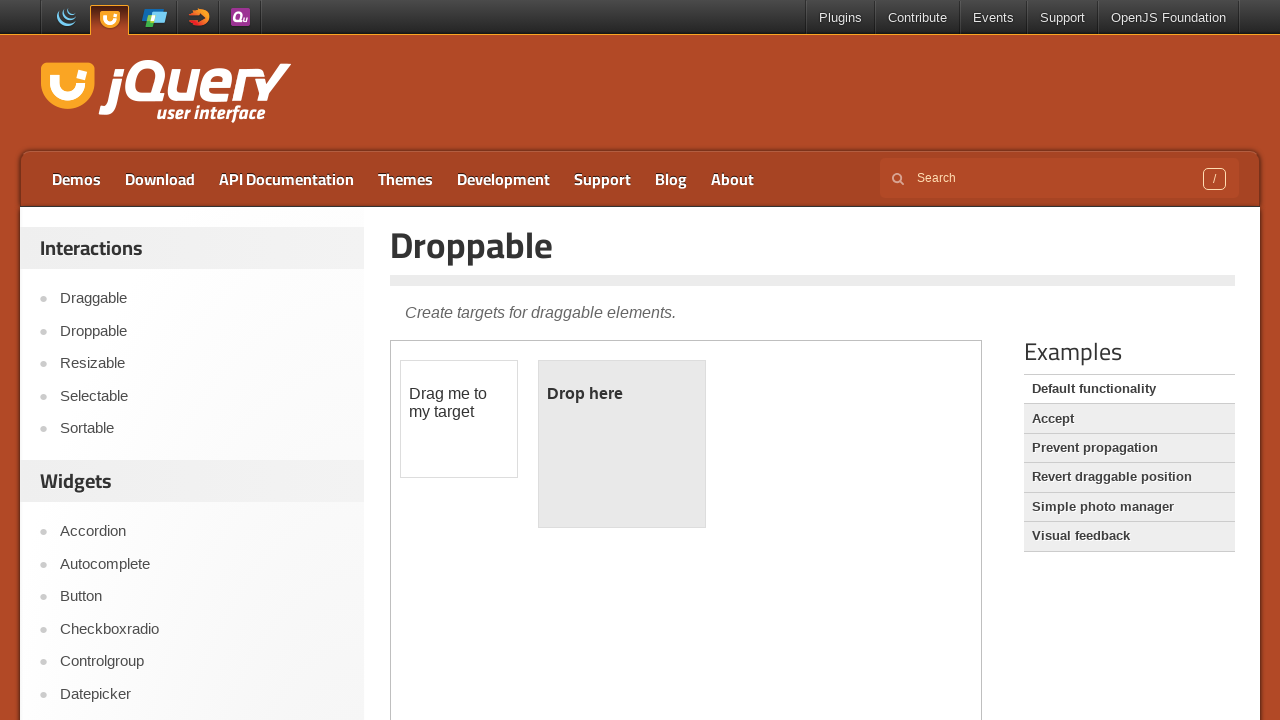

Dragged draggable element into droppable zone at (622, 444)
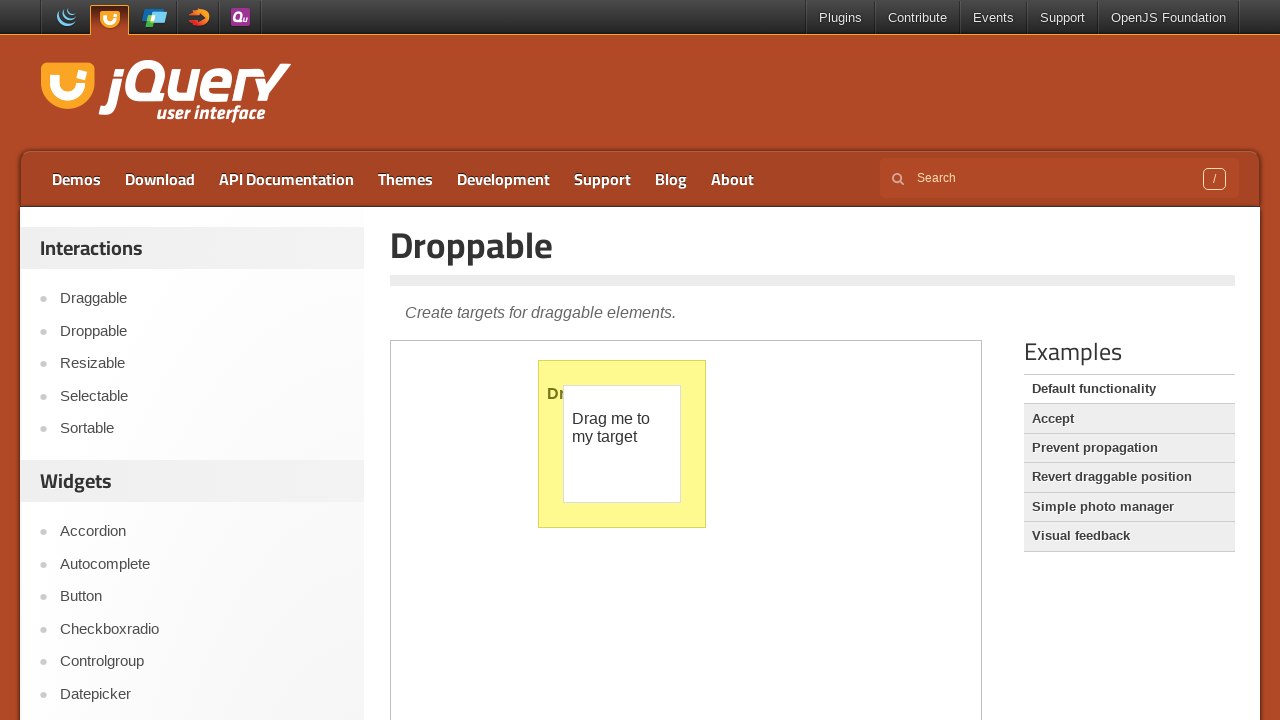

Clicked on the Button link to navigate to another section at (202, 597) on text=Button
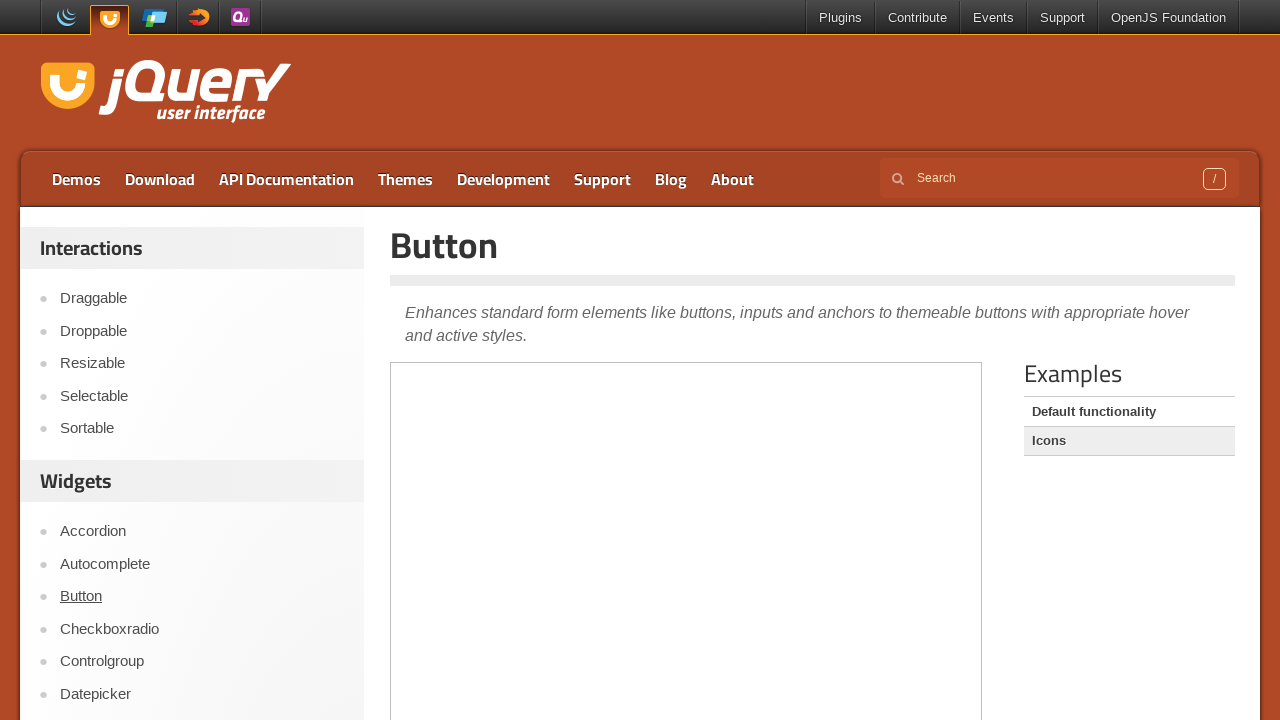

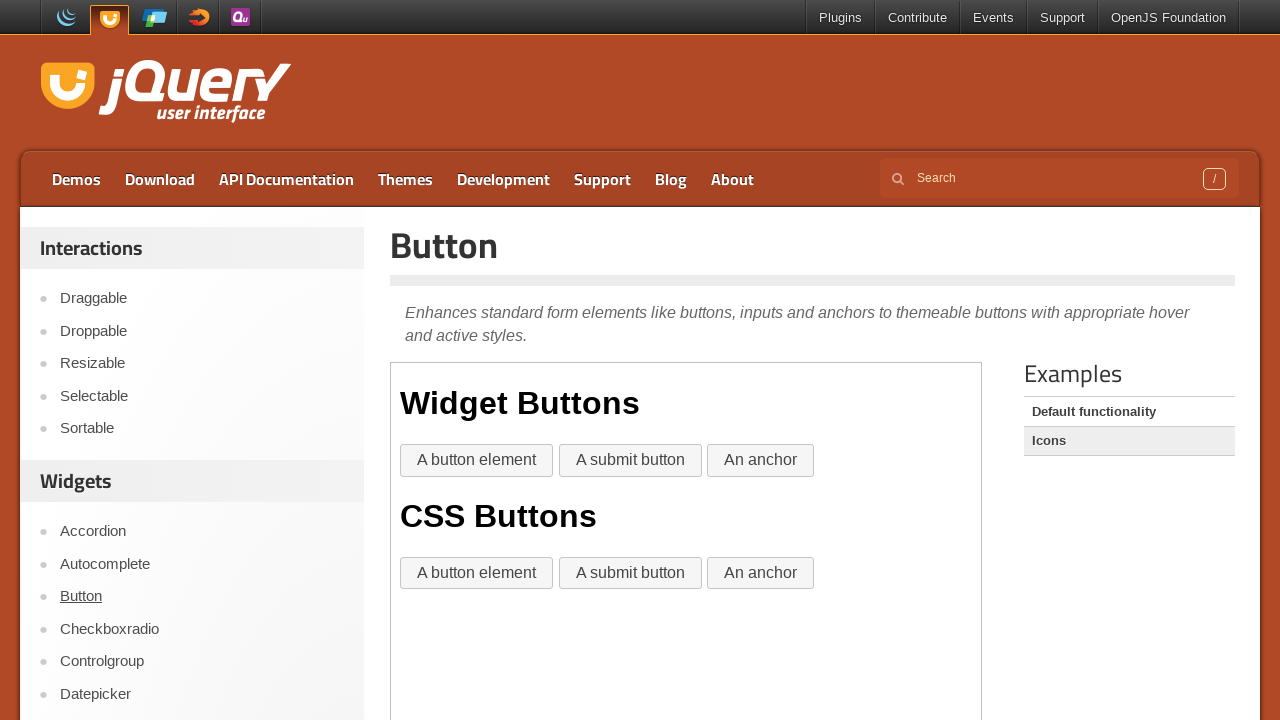